Tests registration with minimum boundary values for name fields (2 characters), fills form and submits

Starting URL: https://b2c.passport.rt.ru/auth/realms/b2c/protocol/openid-connect/auth?client_id=lk_b2c&redirect_uri=https%3A%2F%2Flk-api.rt.ru%2Fsso-auth%2F%3Fredirect%3Dhttps%253A%252F%252Fstart.rt.ru%252F&response_type=code&scope=openid

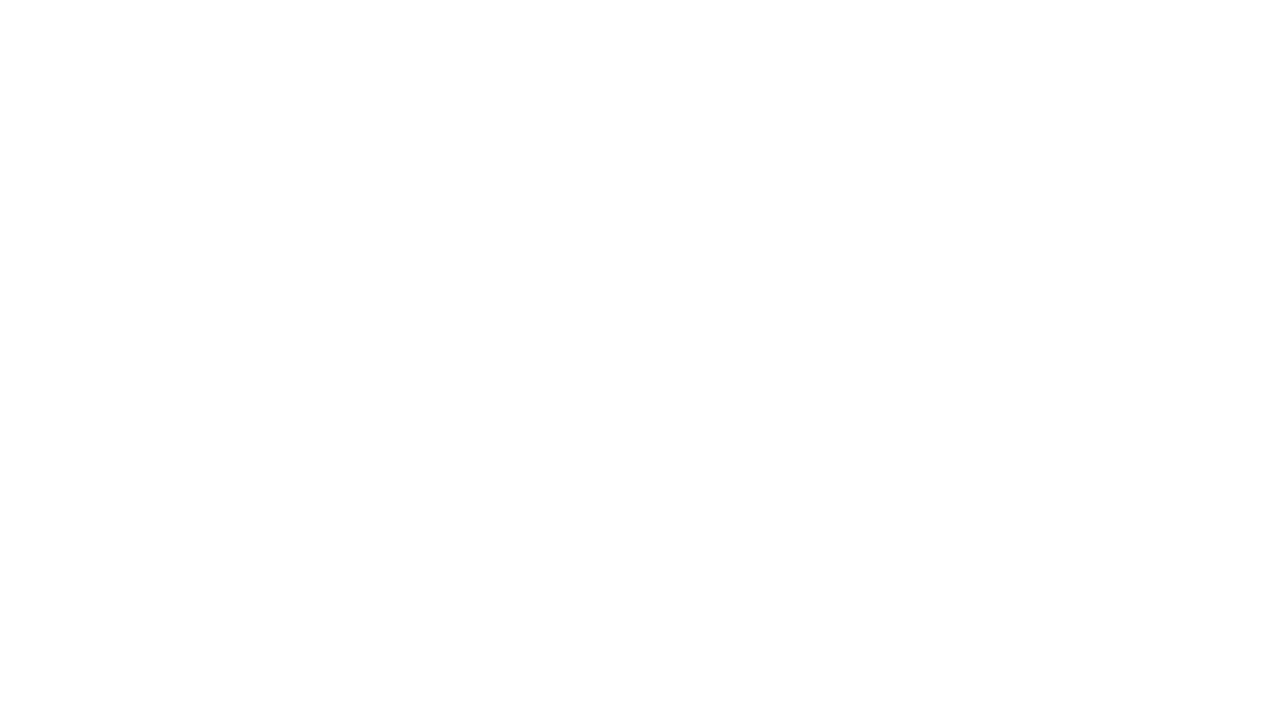

Clicked standard auth button at (960, 393) on #standard_auth_btn
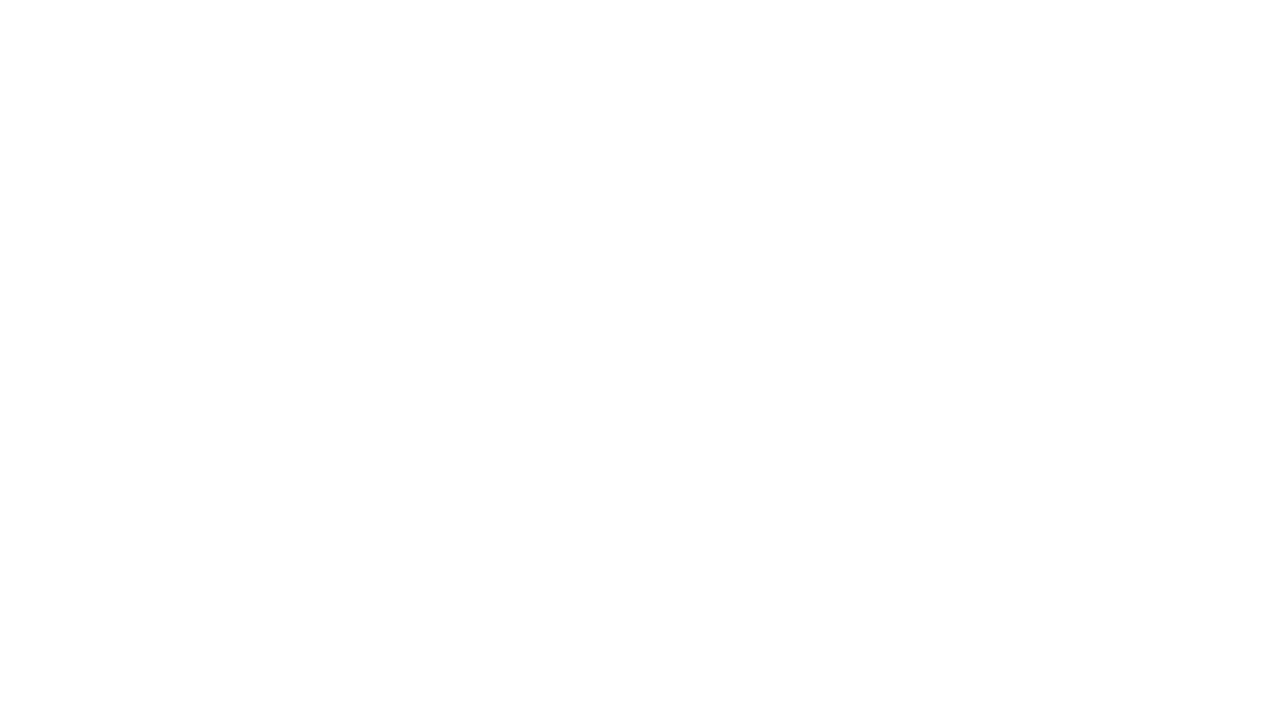

Register button selector loaded
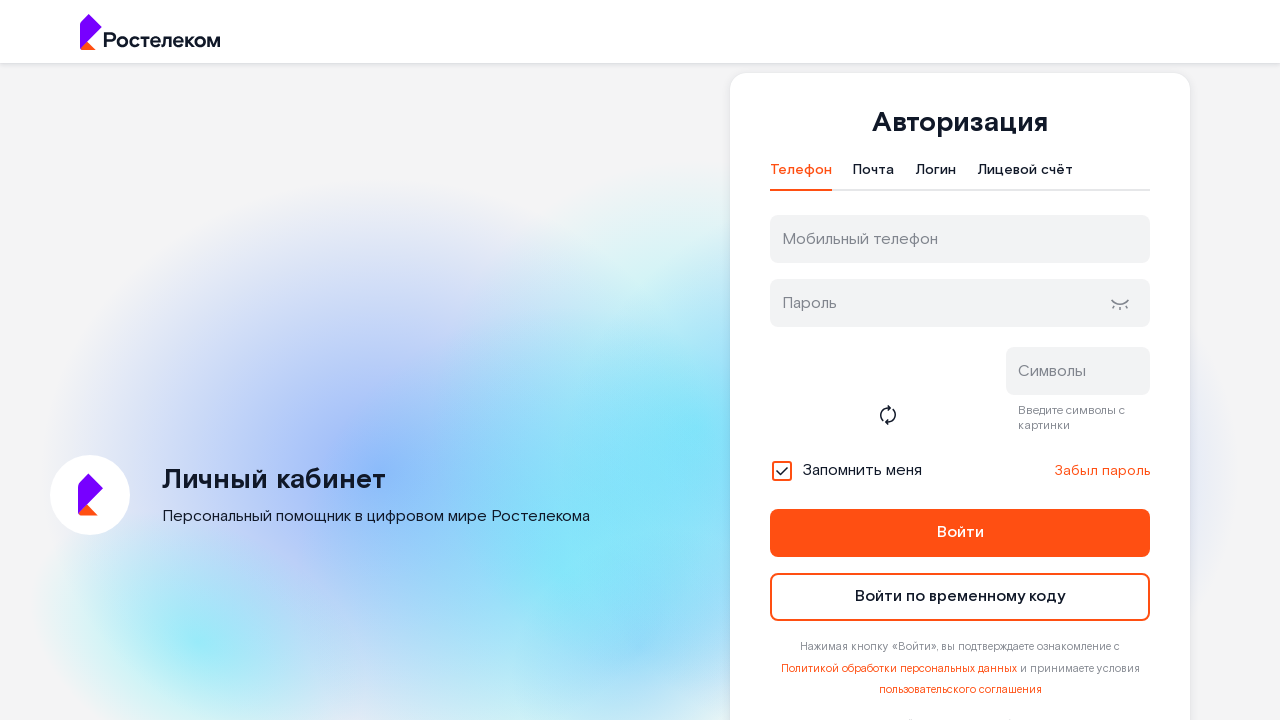

Clicked register button to open registration form at (1010, 475) on #kc-register
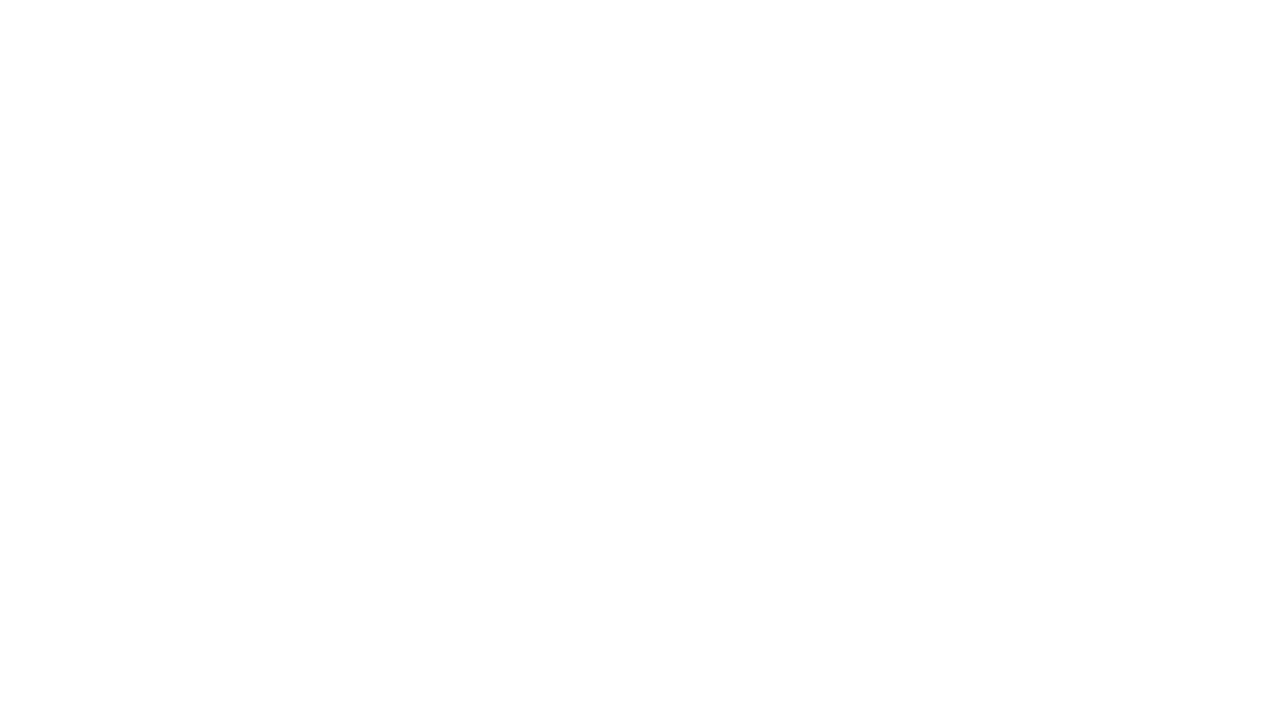

Filled first name field with minimum boundary value '2 characters' on input[name='firstName']
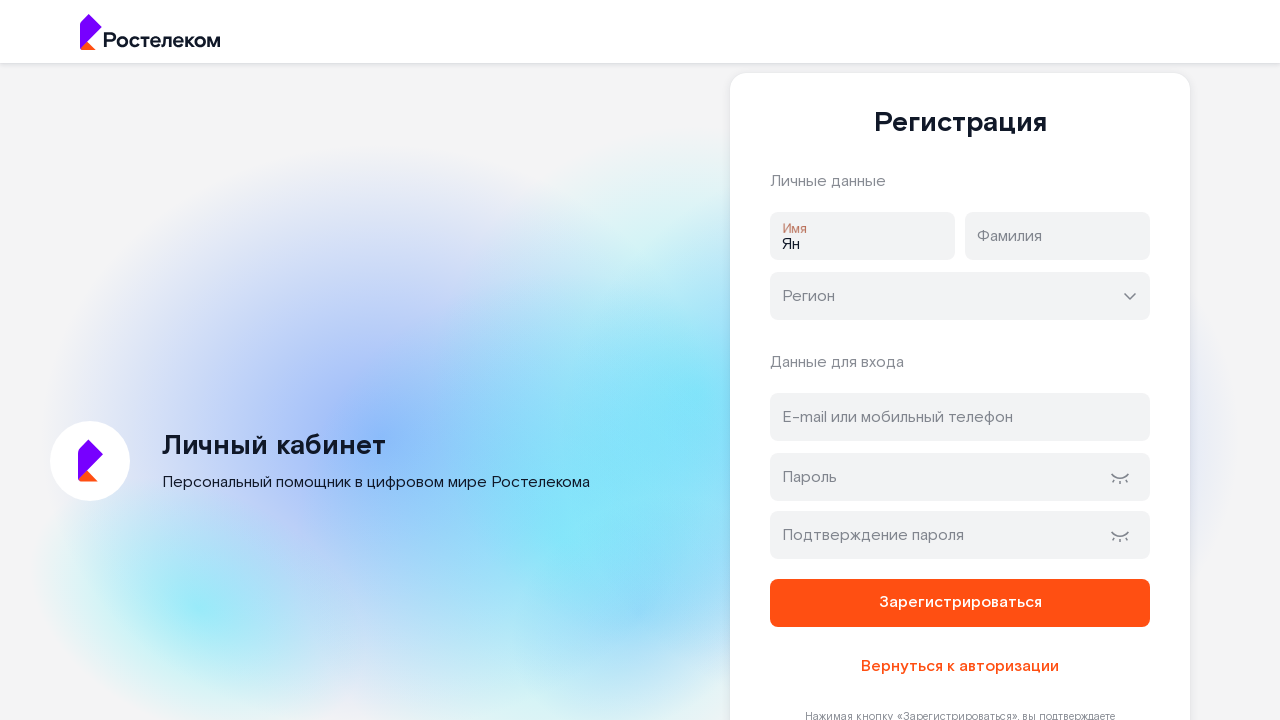

Filled last name field with 'Иванов' on input[name='lastName']
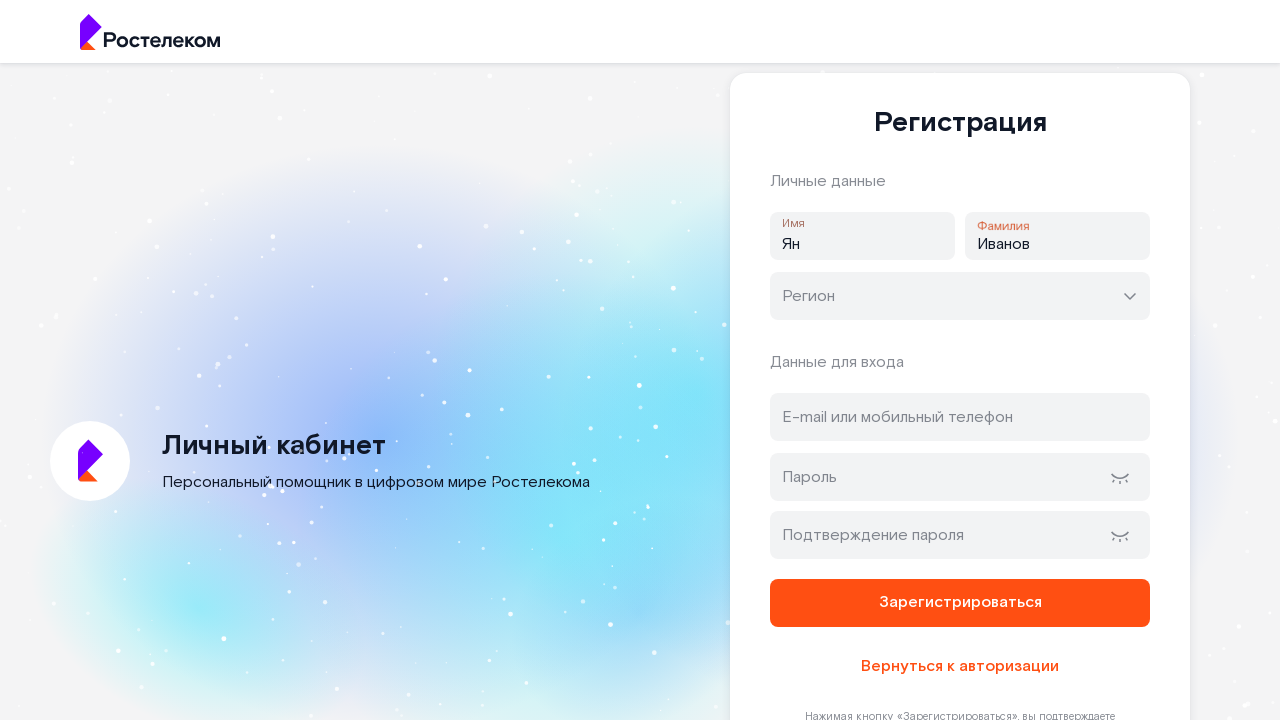

Filled region field with 'Москва г' on //div[@class='rt-input rt-input--rounded rt-input--orange rt-input--actions']//i
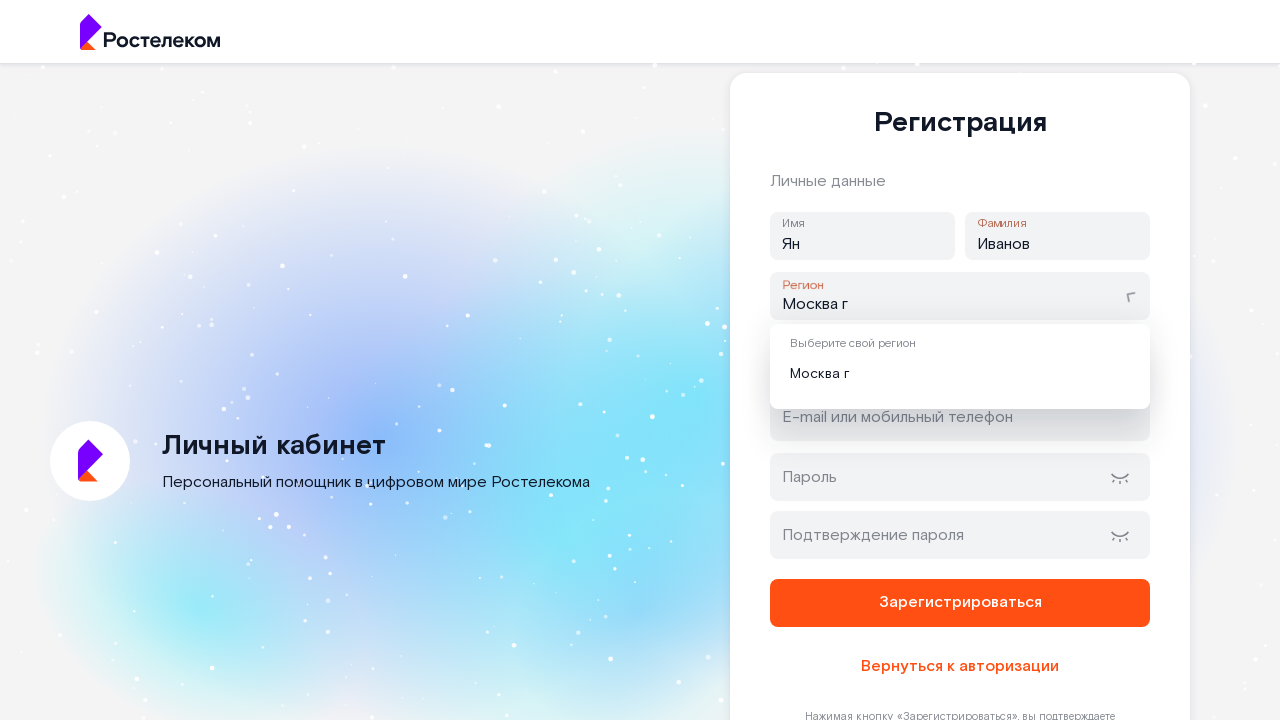

Filled email address field with 'boundary1@test.com' on #address
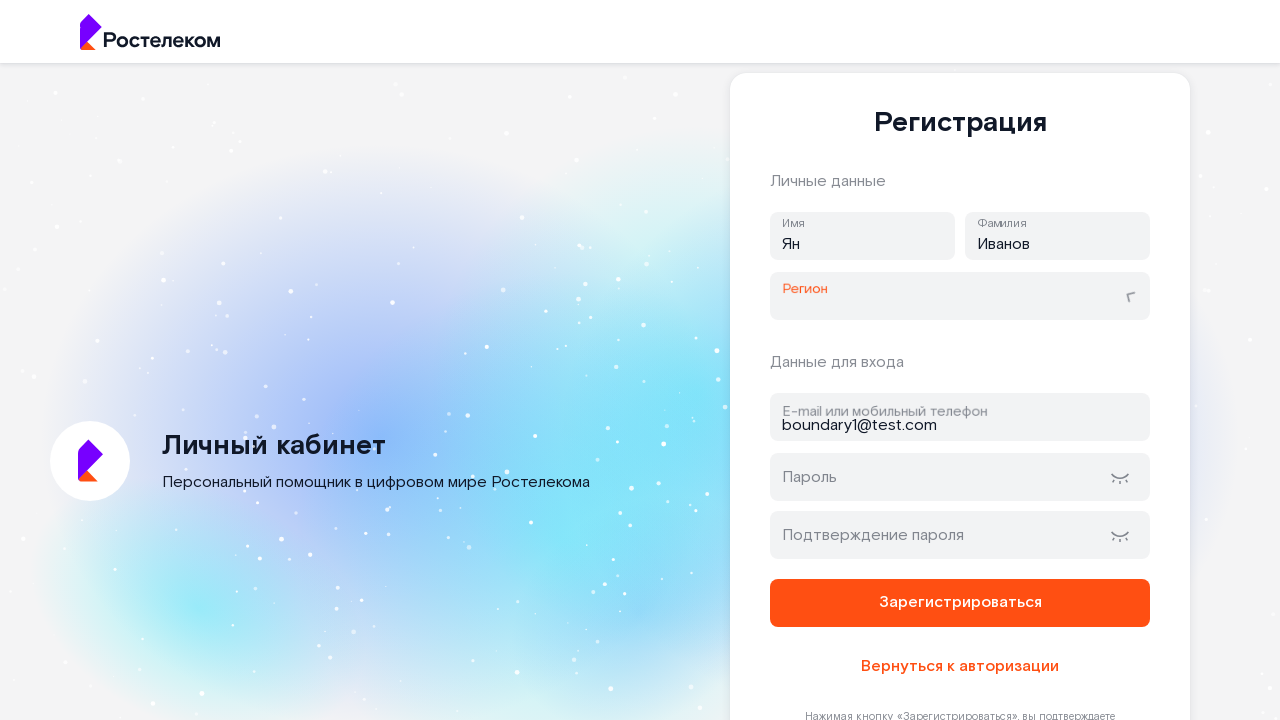

Filled password field with 'Boundary123!' on input[name='password']
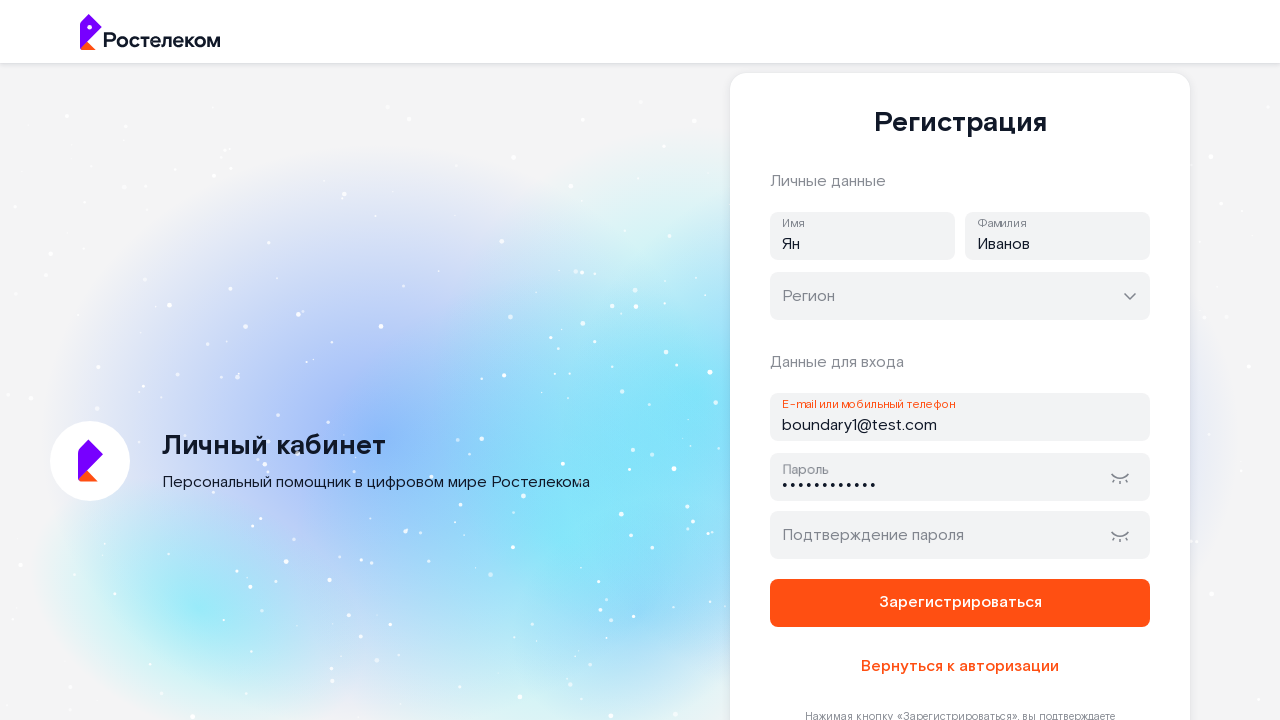

Filled password confirmation field with 'Boundary123!' on input[name='password-confirm']
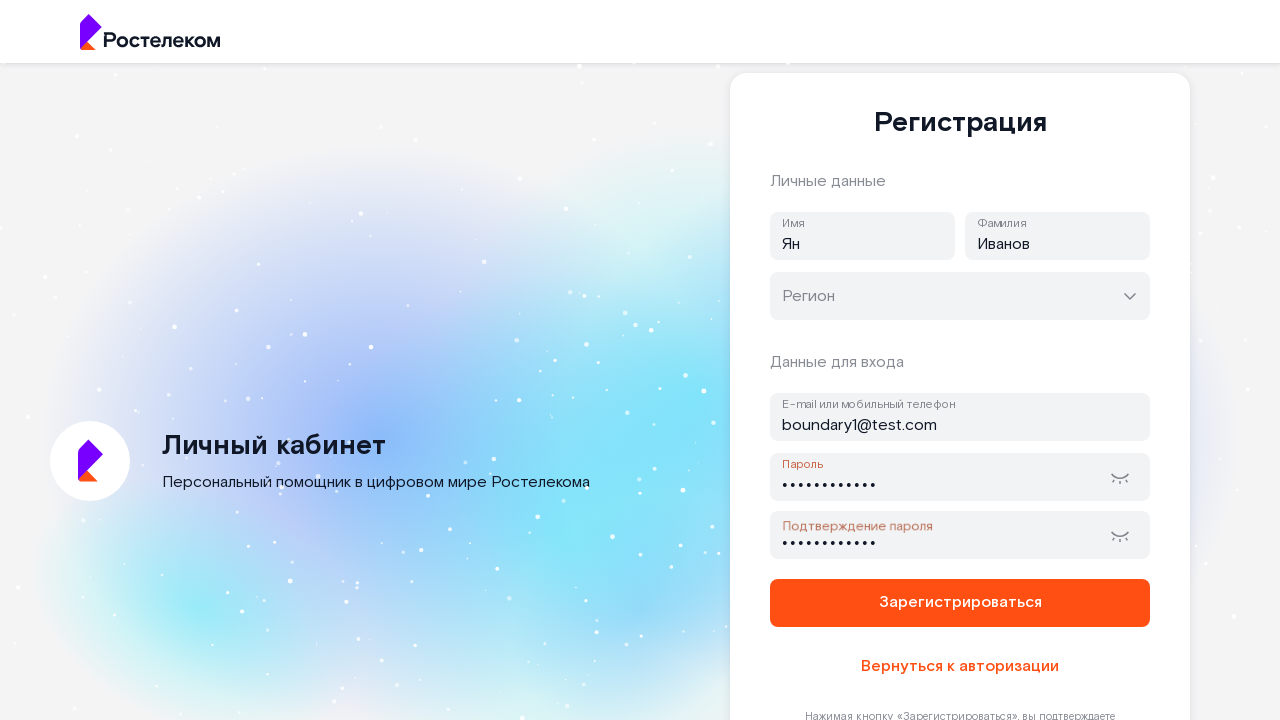

Clicked register button to submit registration form at (960, 603) on button.rt-btn.rt-btn--orange.rt-btn--medium.rt-btn--rounded.register-form__reg-b
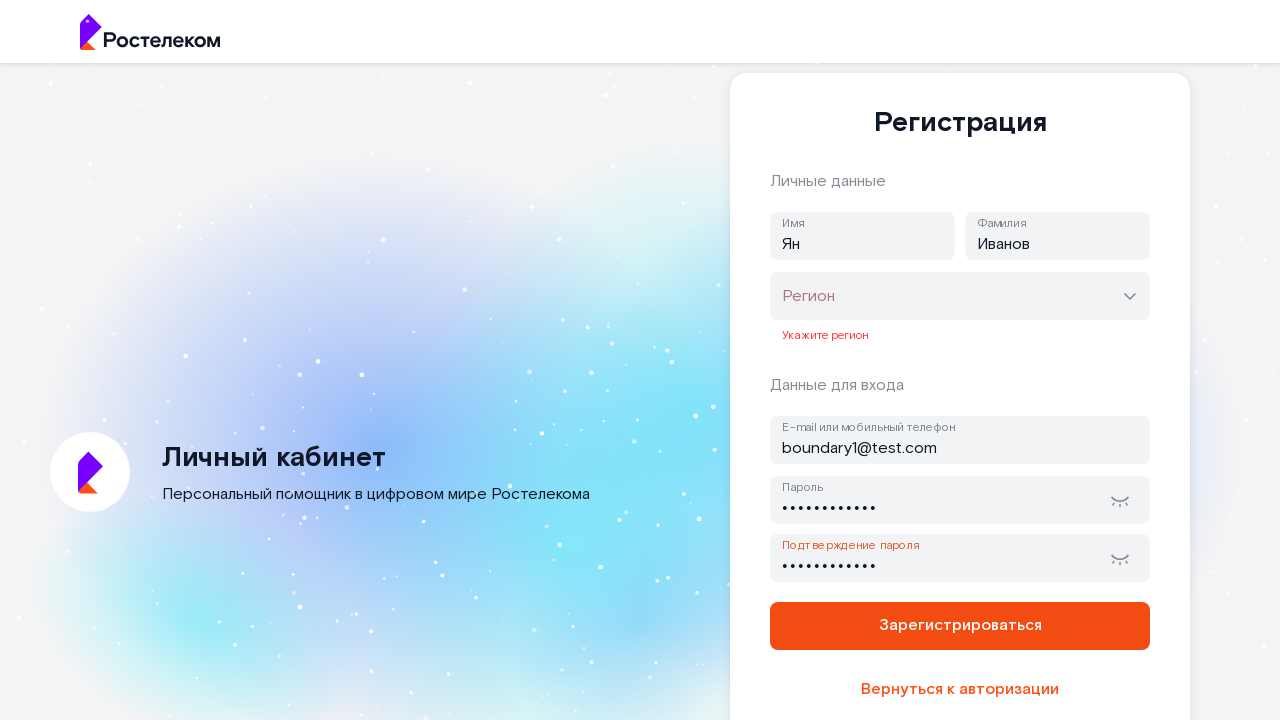

Waited 3 seconds for registration response
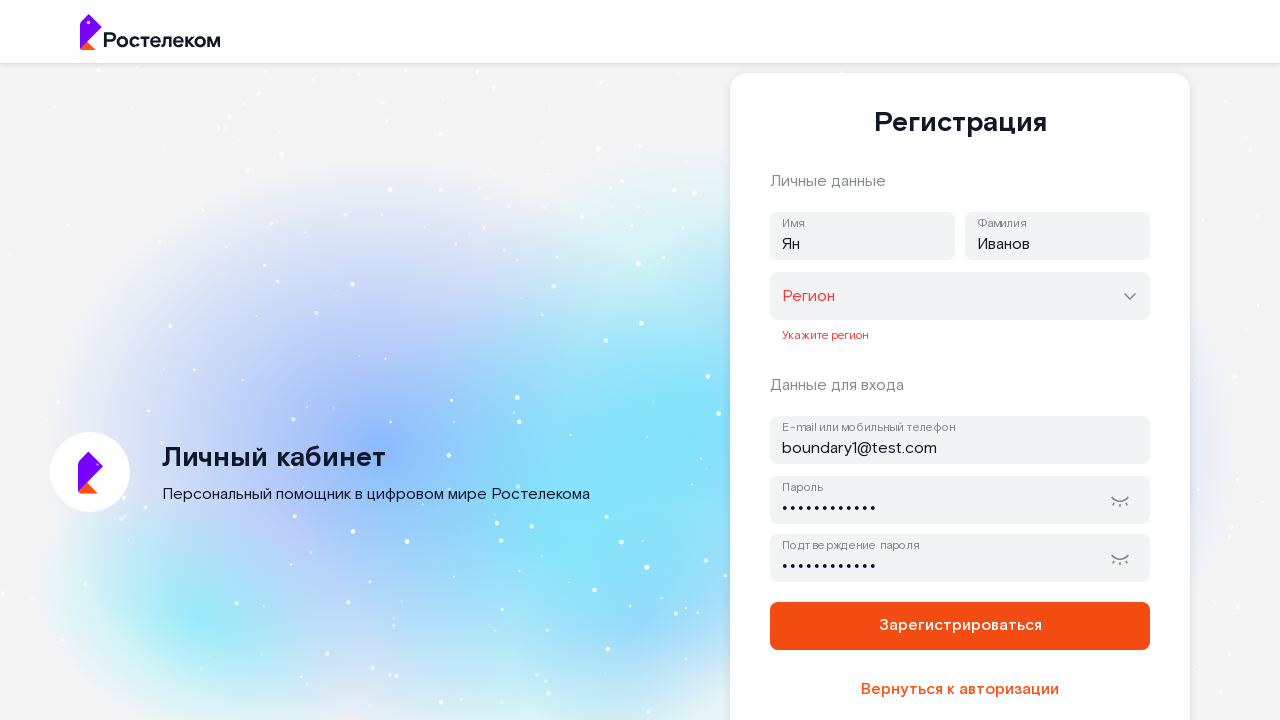

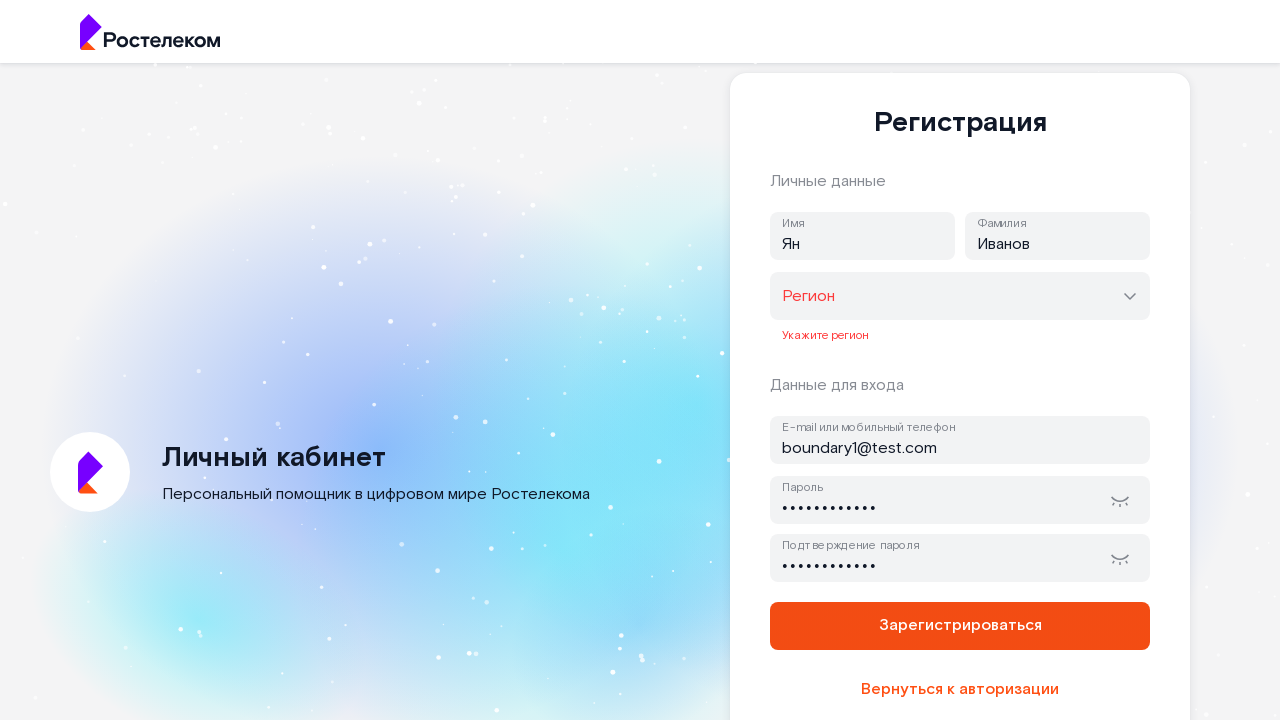